Tests multi-select functionality on a DevExpress demo page by changing selection mode and selecting multiple items from a list using Ctrl+click

Starting URL: https://demos.devexpress.com/aspxeditorsdemos/ListEditors/MultiSelect.aspx

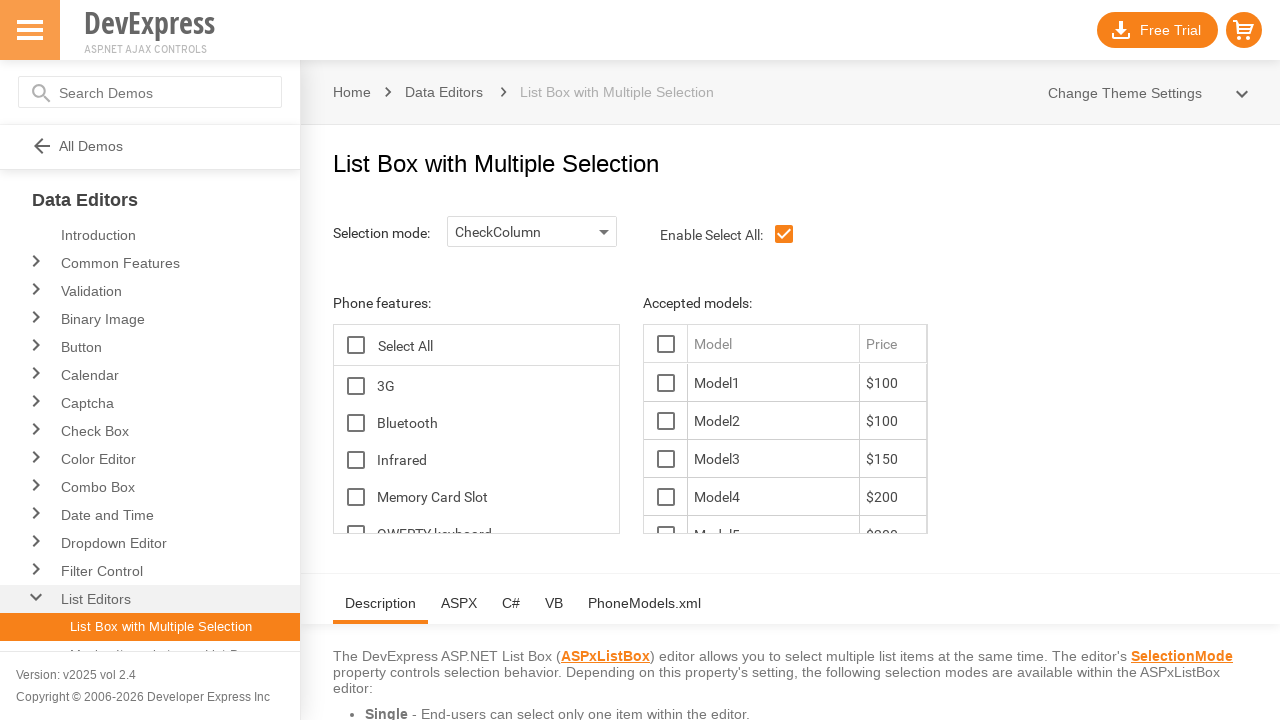

Clicked on selection mode dropdown at (520, 232) on #ControlOptionsTopHolder_lbSelectionMode_I
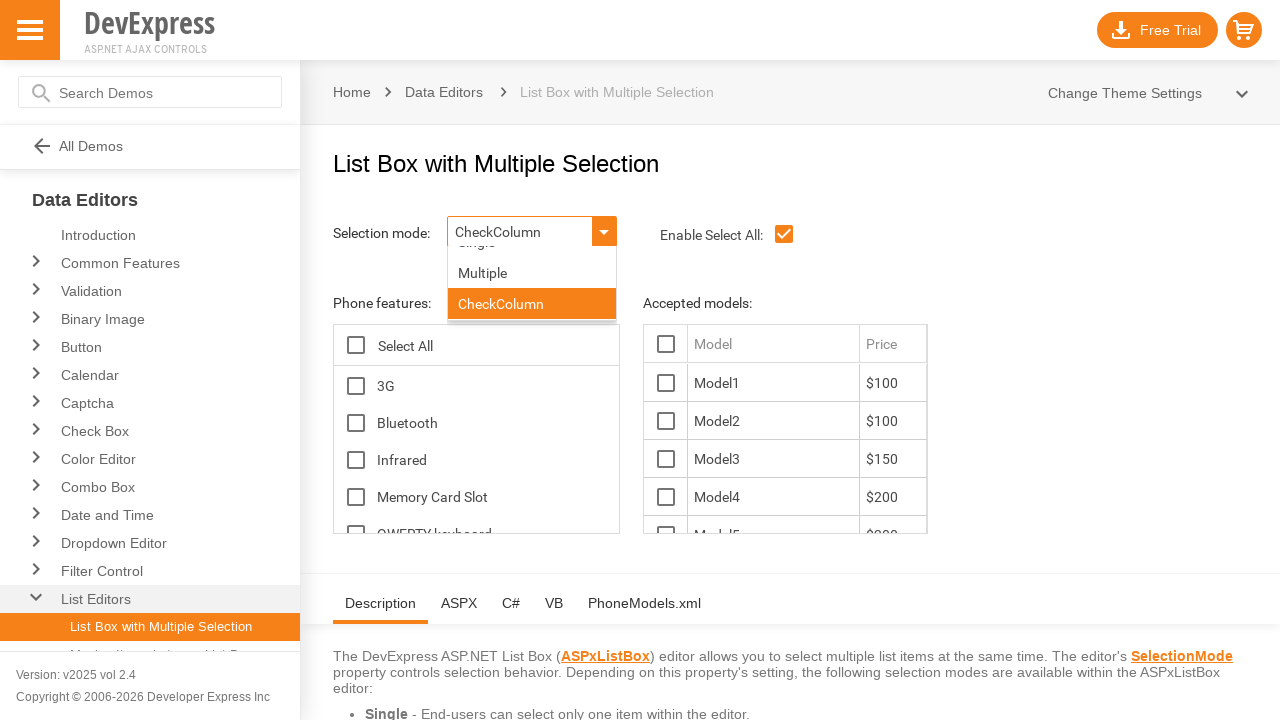

Selected multi-select option from dropdown at (532, 294) on #ControlOptionsTopHolder_lbSelectionMode_DDD_L_LBI1T0
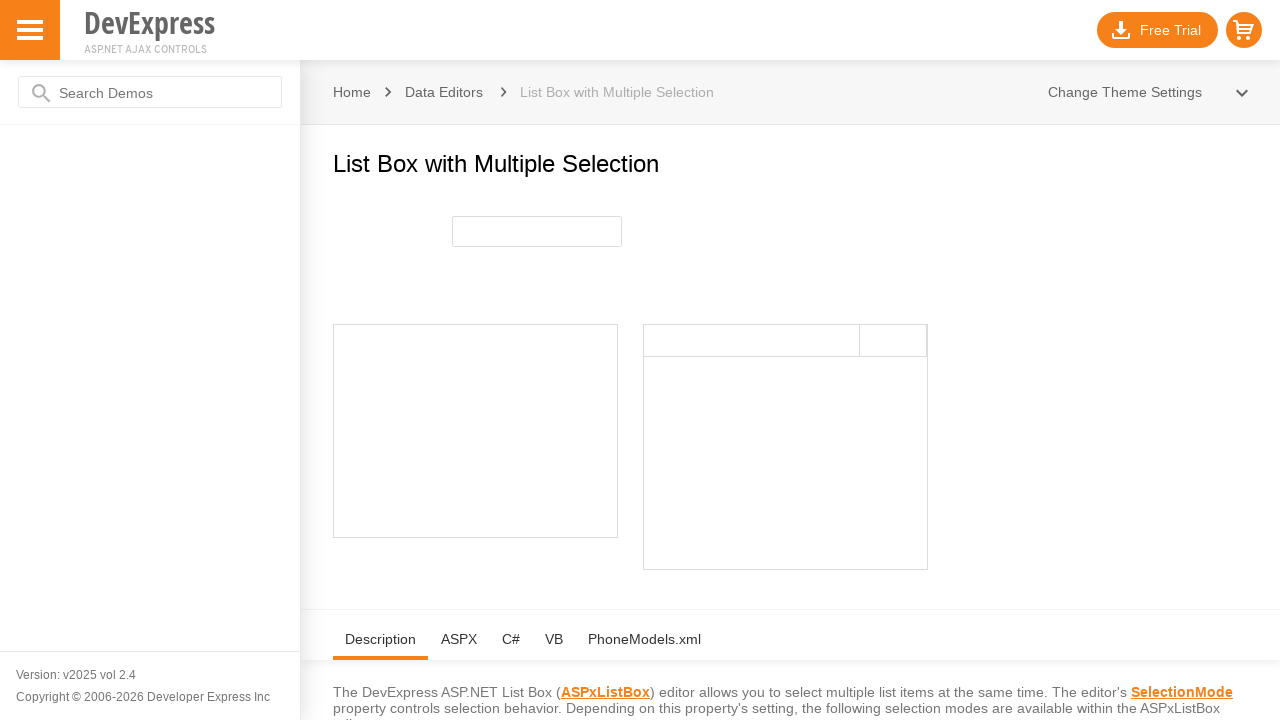

Waited for selection mode change to take effect
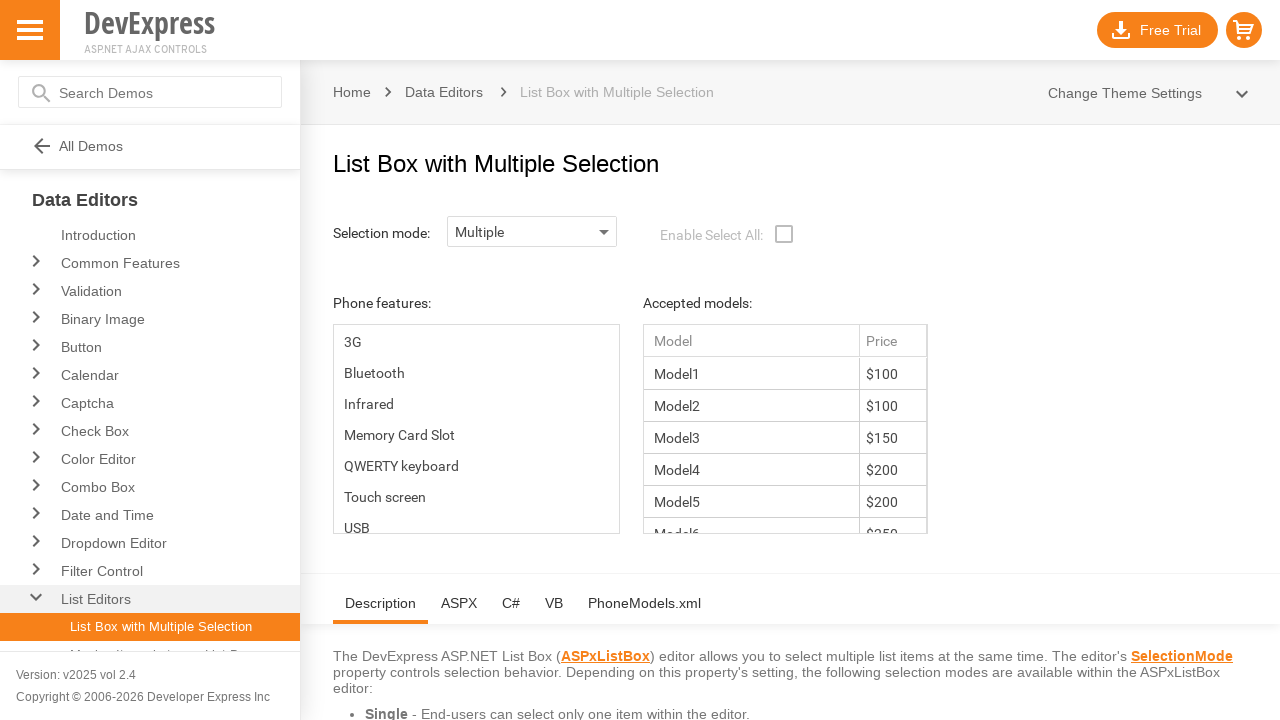

Located all feature list options
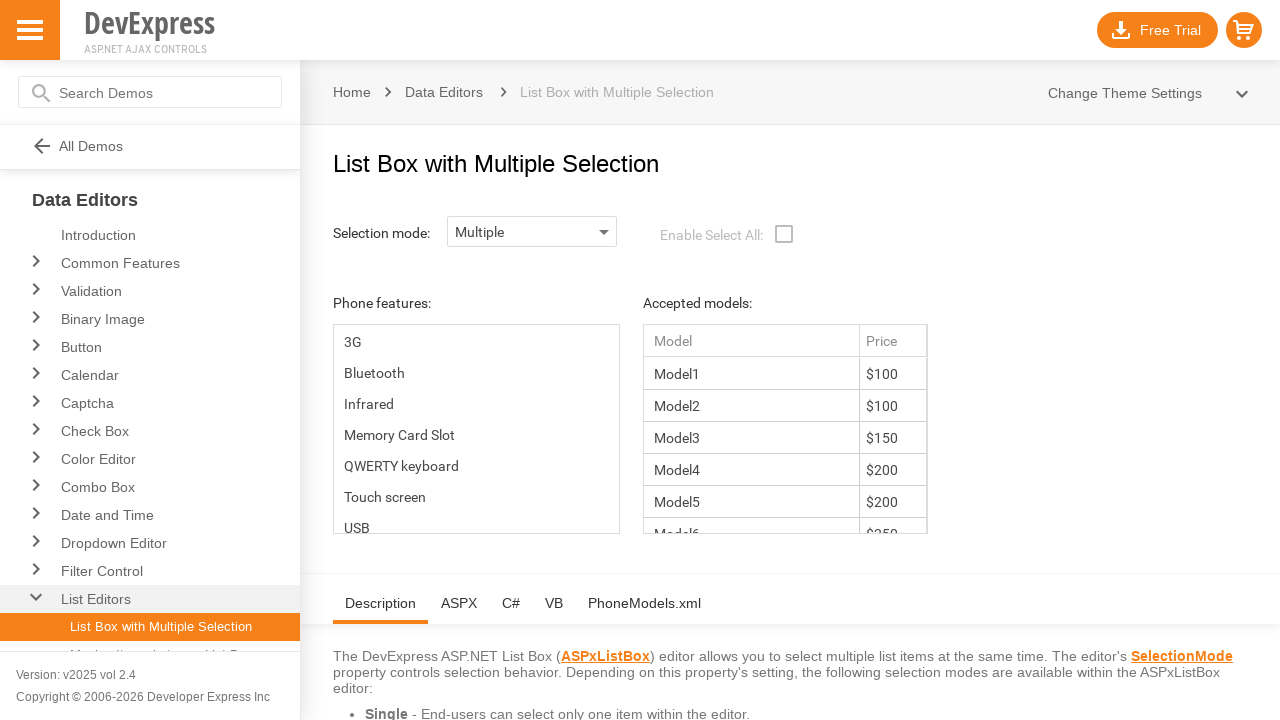

Pressed Control key down
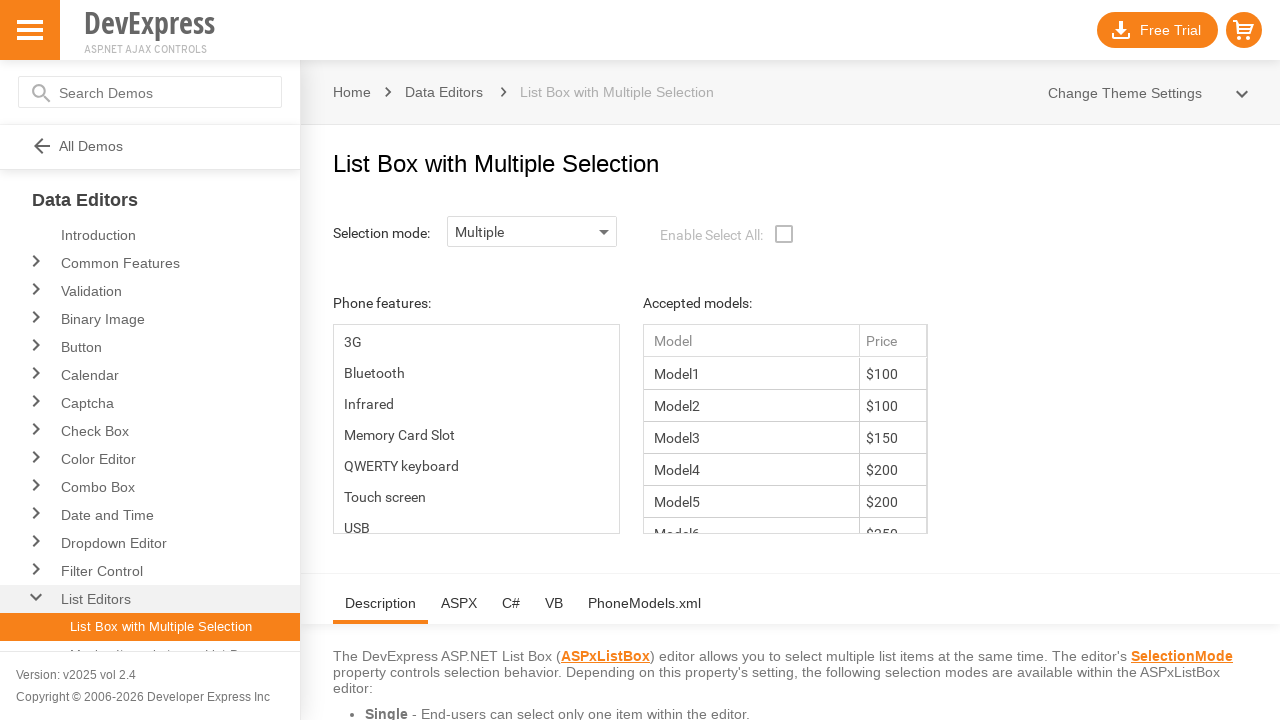

Selected 3rd item while holding Control at (476, 404) on #ContentHolder_lbFeatures_LBT td >> nth=2
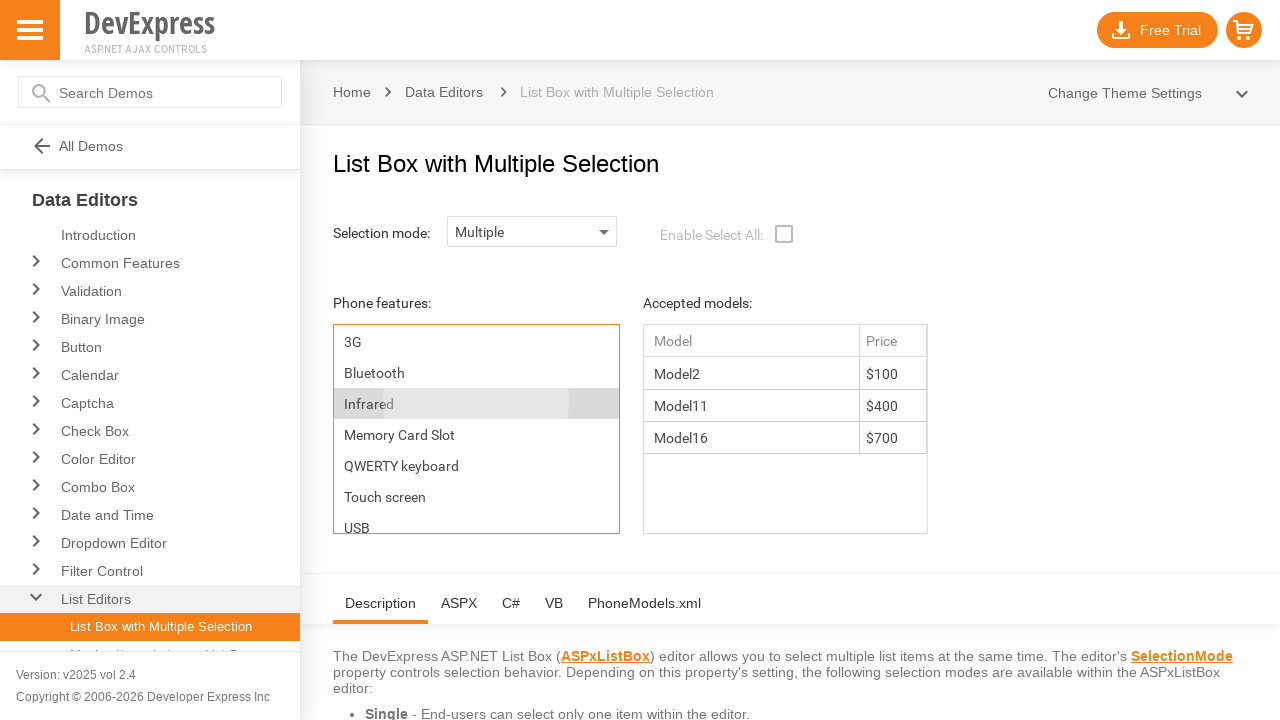

Selected 5th item while holding Control at (476, 434) on #ContentHolder_lbFeatures_LBT td >> nth=4
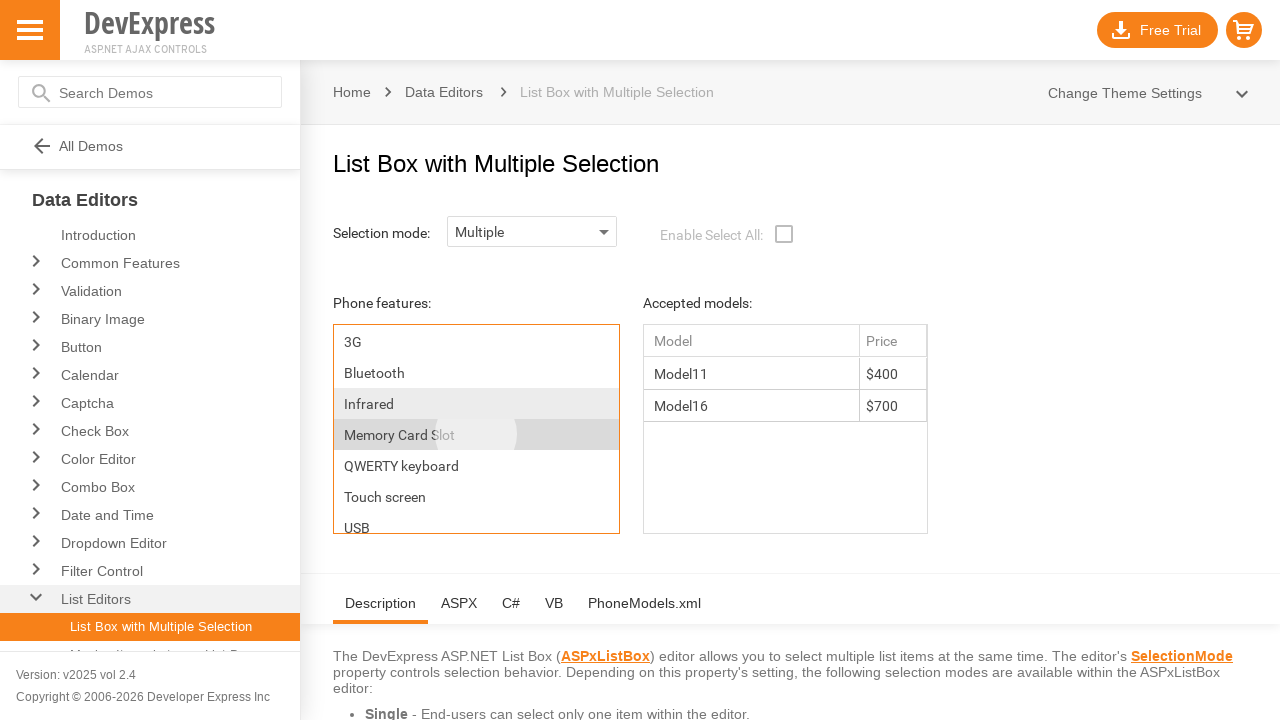

Selected 7th item while holding Control at (476, 496) on #ContentHolder_lbFeatures_LBT td >> nth=6
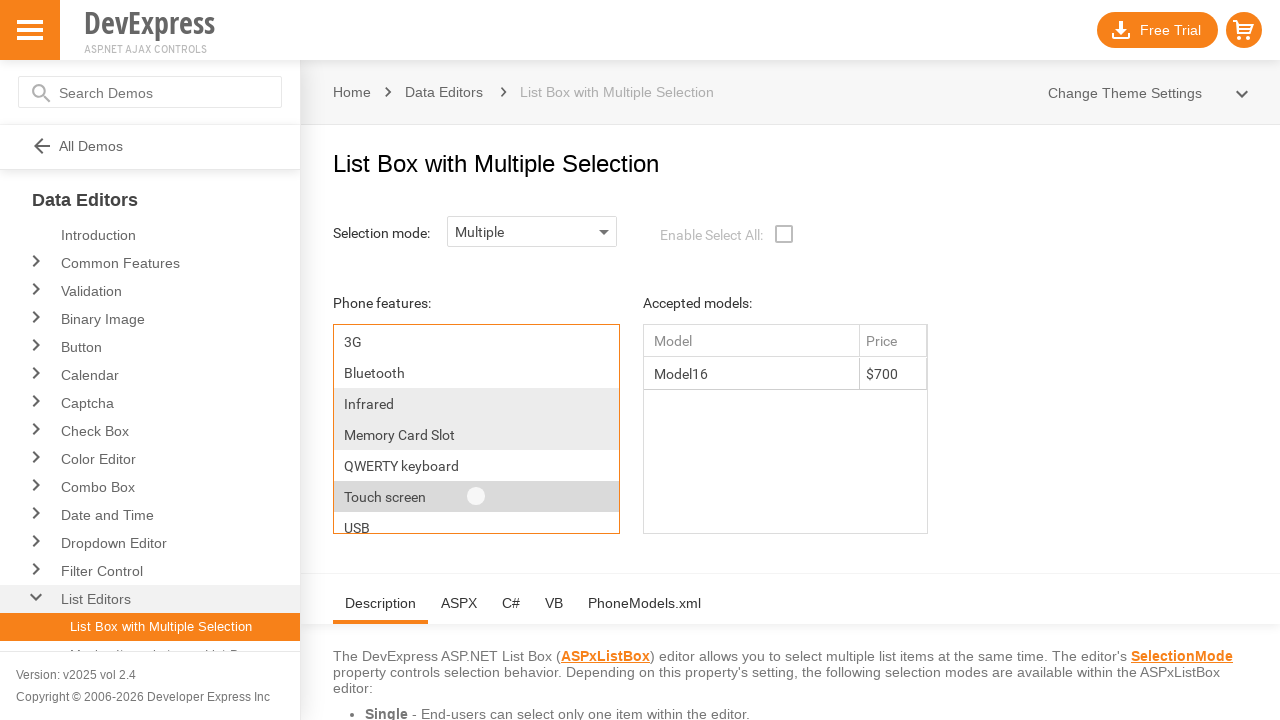

Released Control key
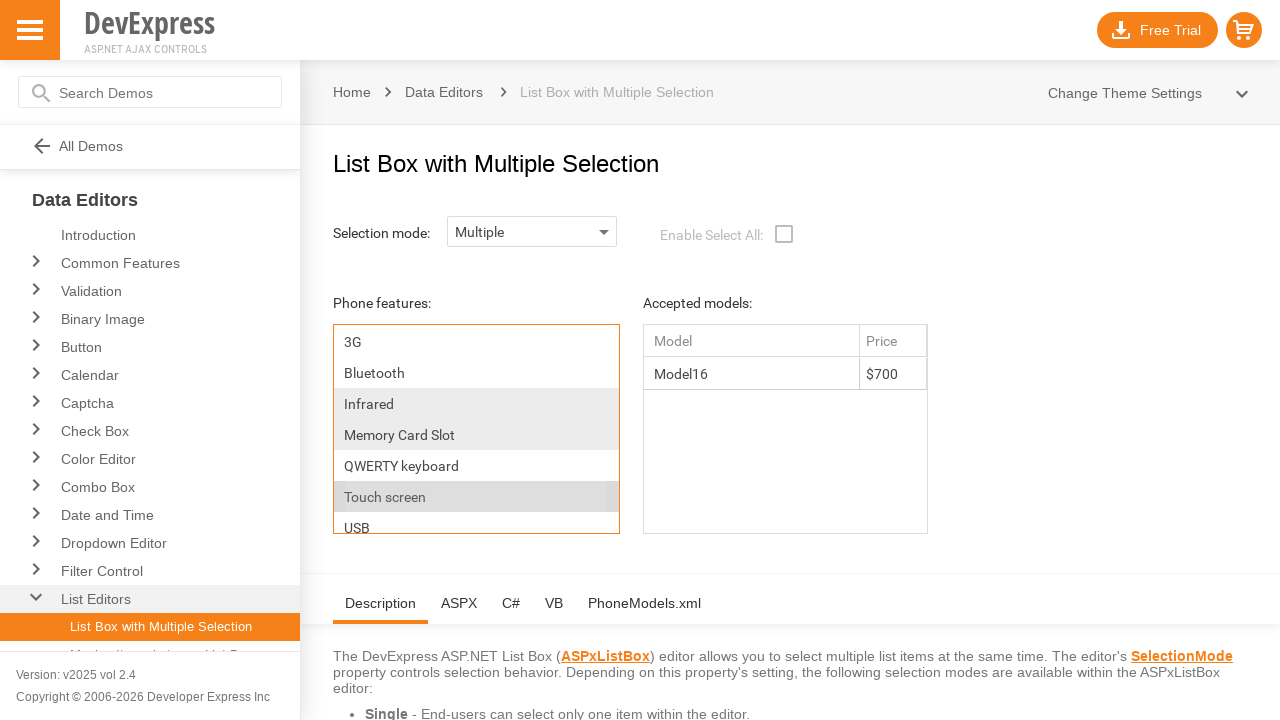

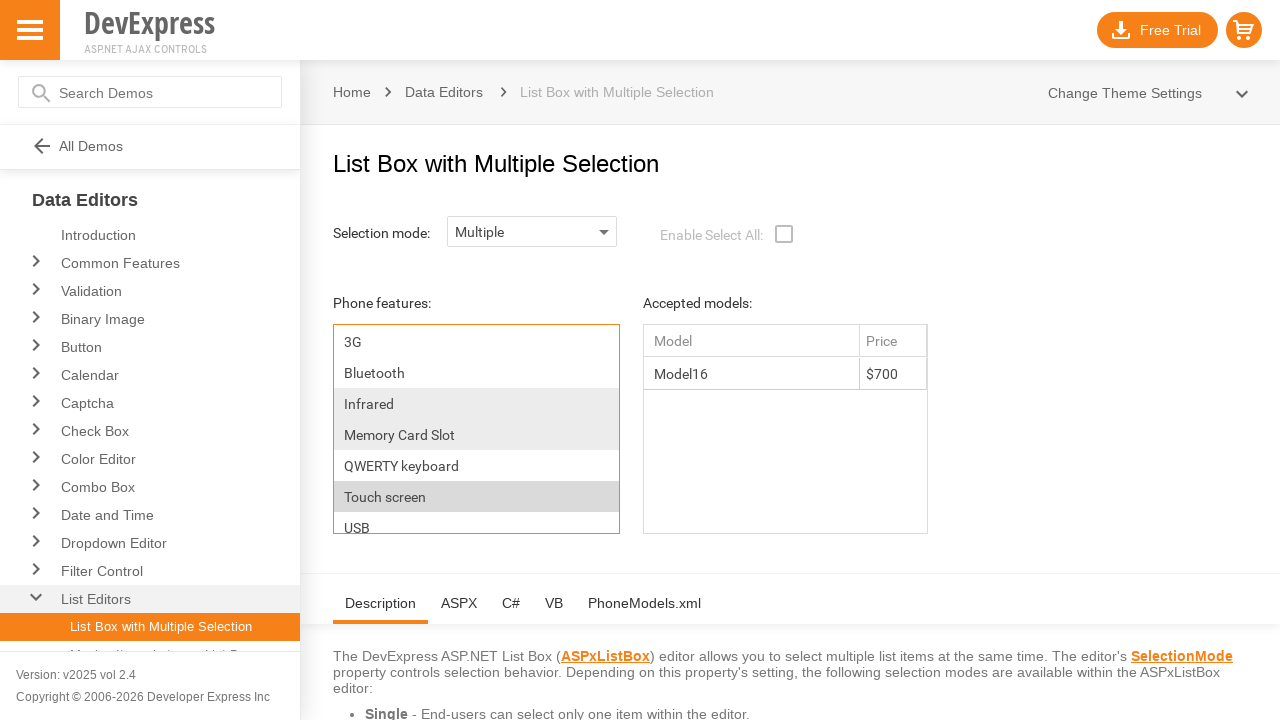